Tests the count of elements by adding two, deleting one, and verifying only one Delete button remains

Starting URL: https://the-internet.herokuapp.com/add_remove_elements/

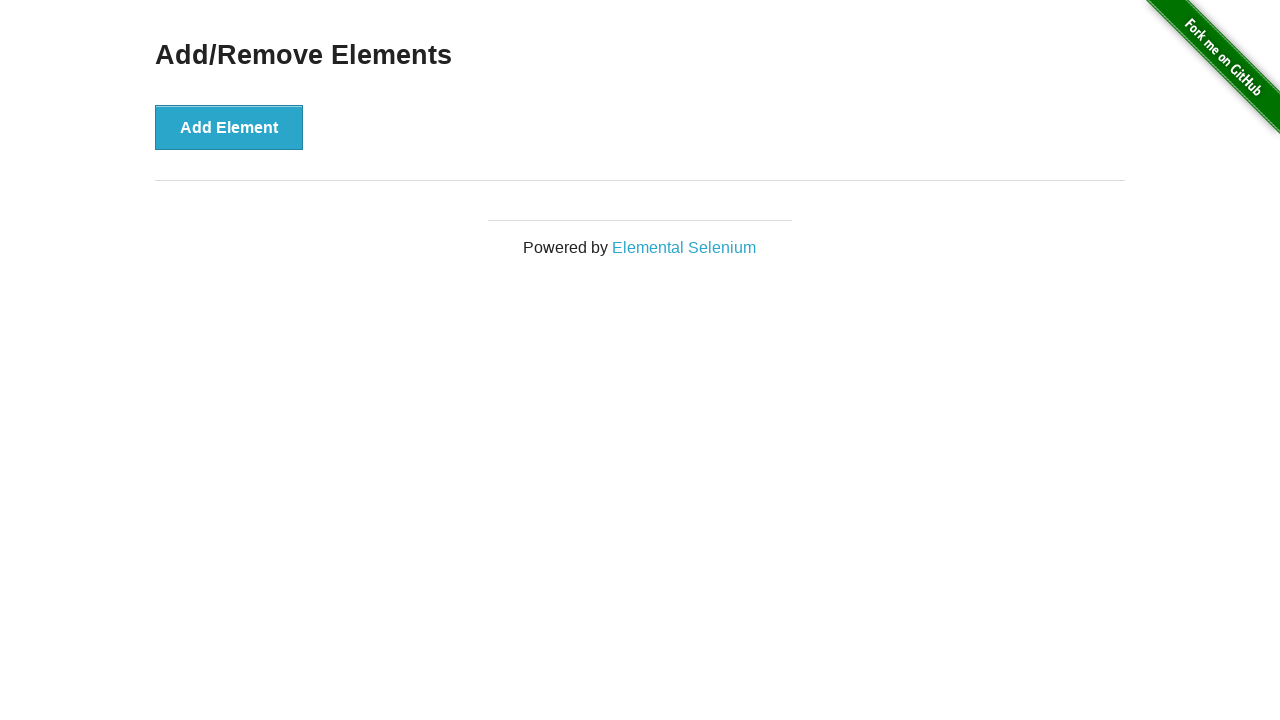

Clicked 'Add Element' button (first click) at (229, 127) on xpath=//button[text()='Add Element']
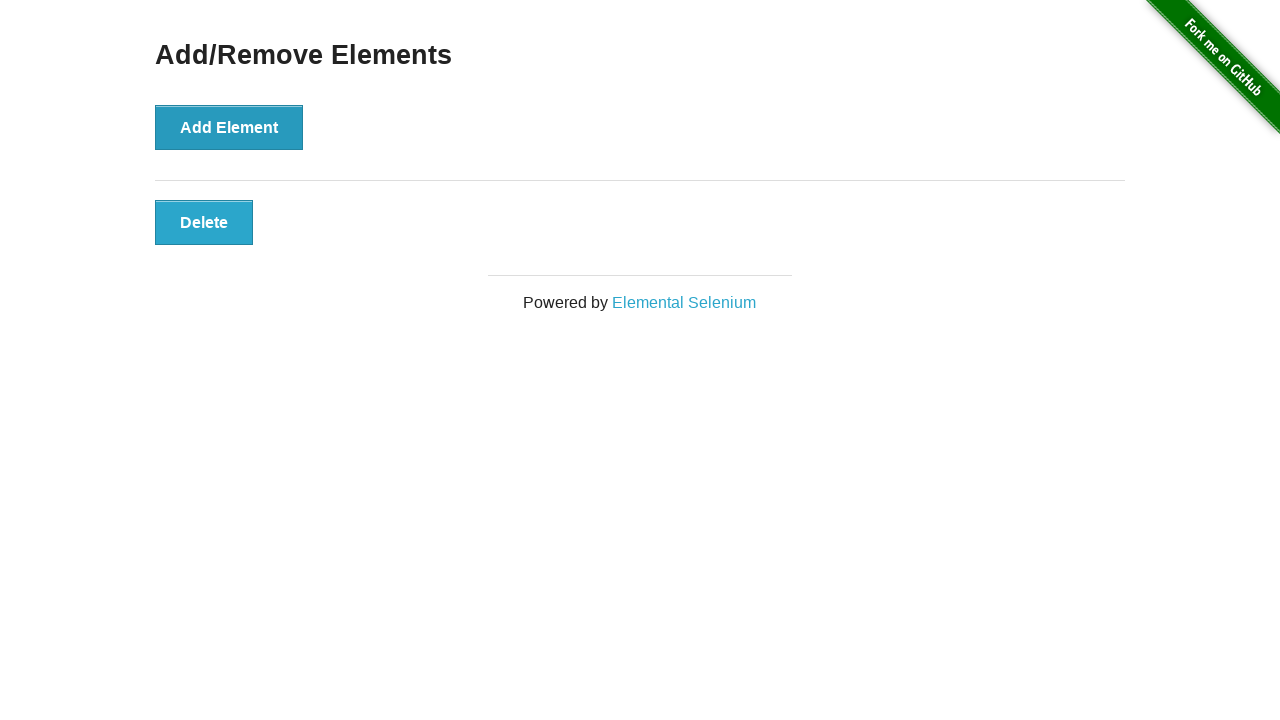

Clicked 'Add Element' button (second click) at (229, 127) on xpath=//button[text()='Add Element']
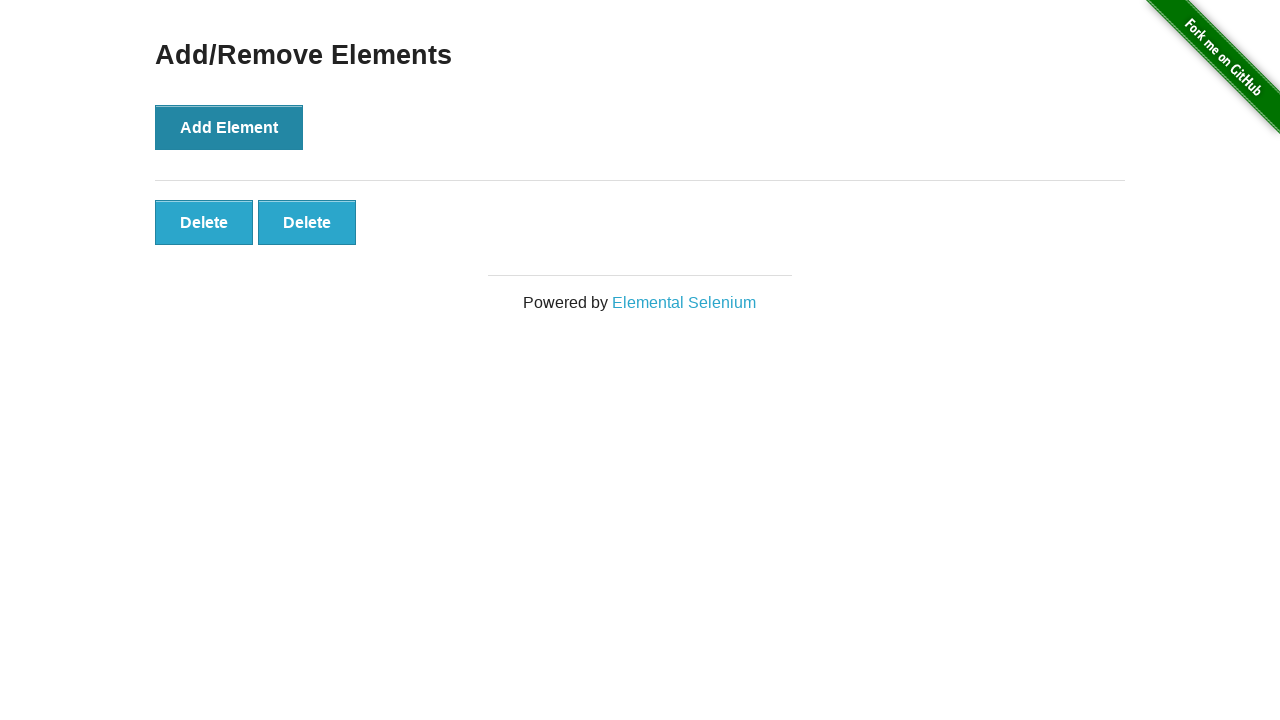

Clicked the first Delete button at (204, 222) on (//button[text()='Delete'])[1]
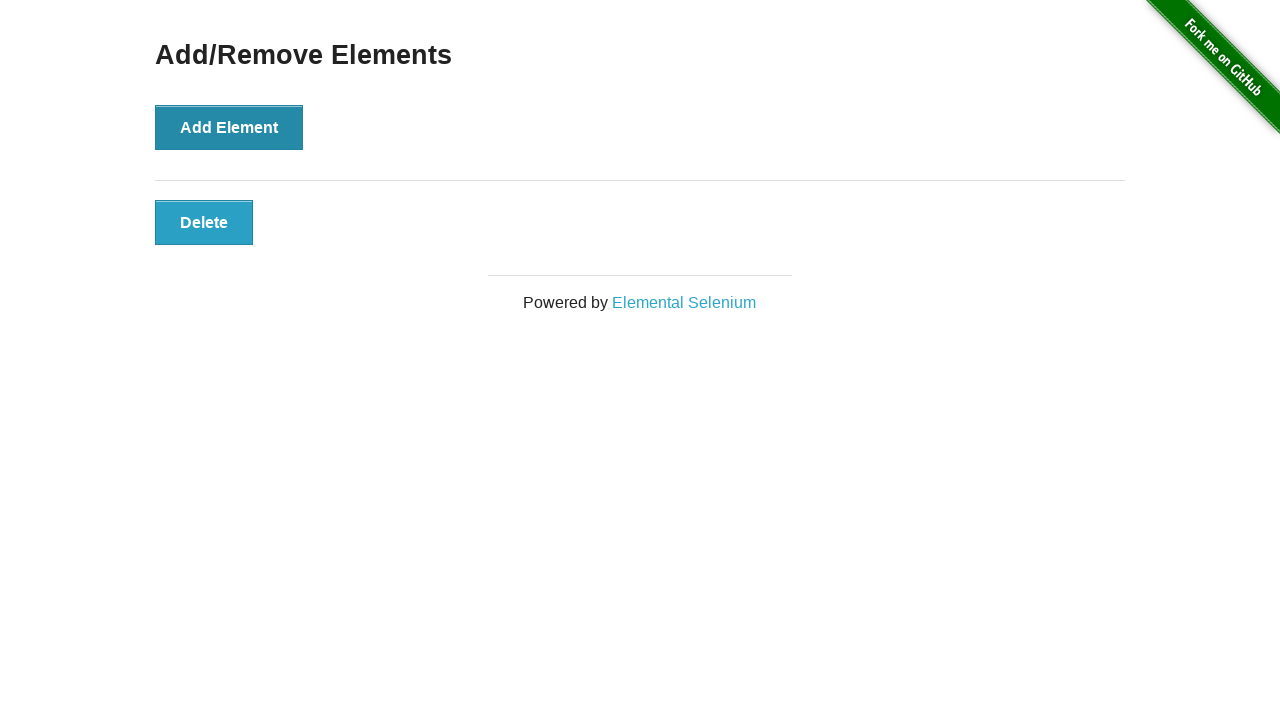

Located all remaining Delete buttons
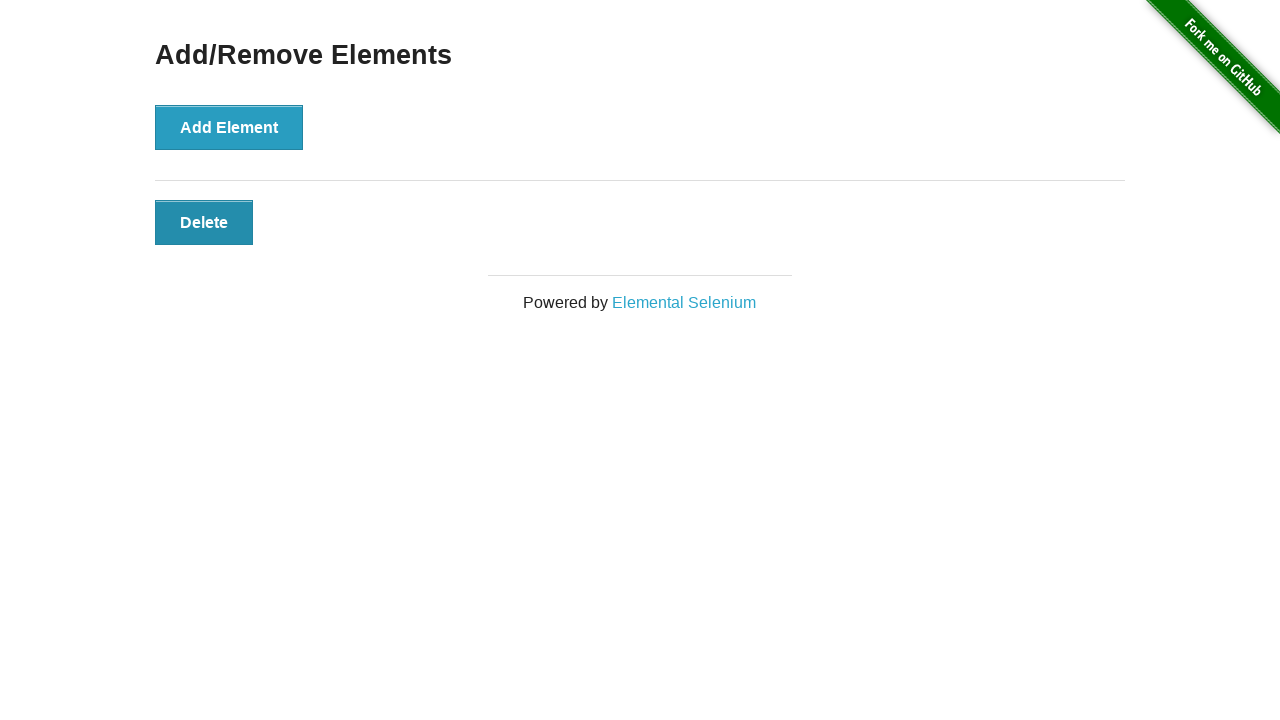

Verified that exactly one Delete button remains
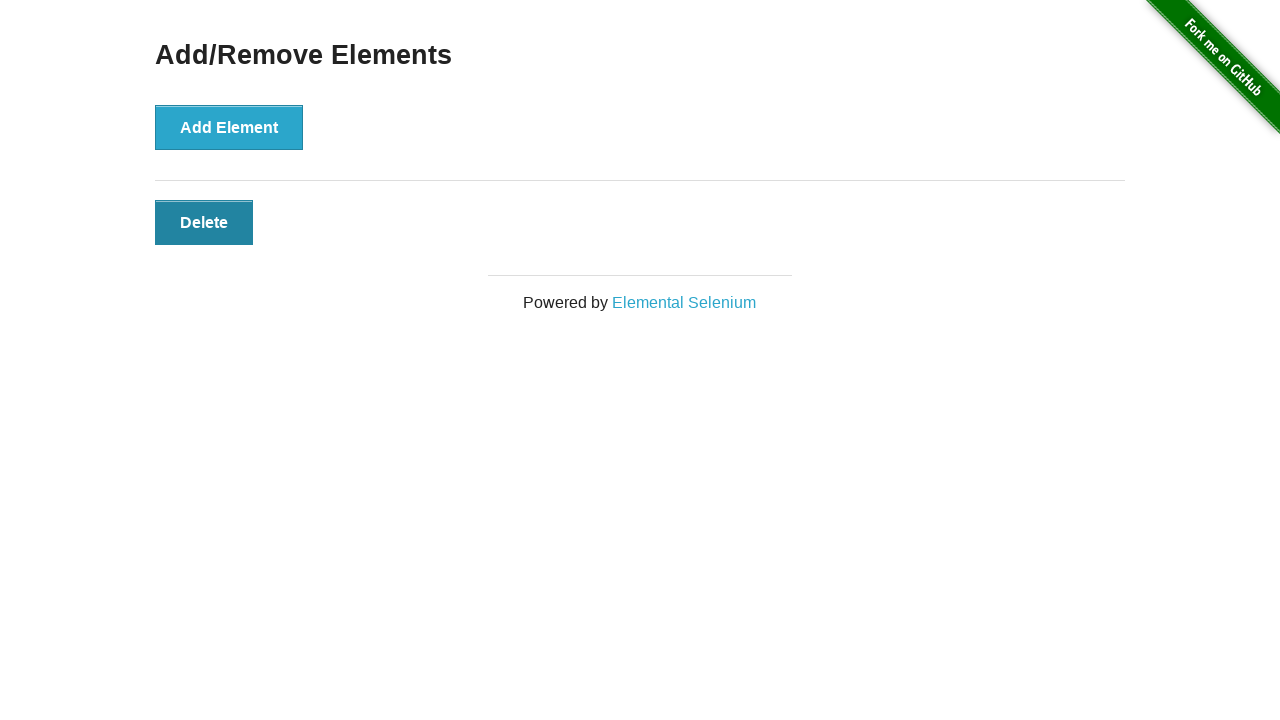

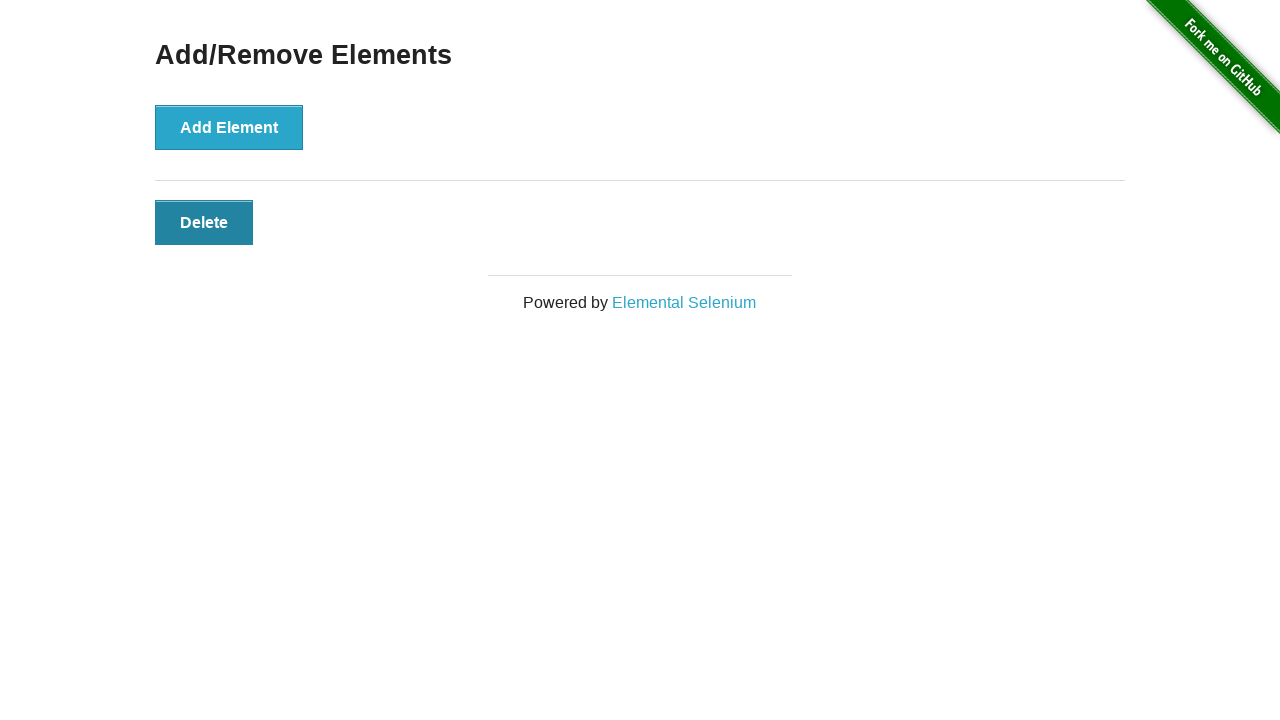